Tests a form that requires calculating the sum of two numbers and selecting the result from a dropdown menu

Starting URL: https://suninjuly.github.io/selects1.html

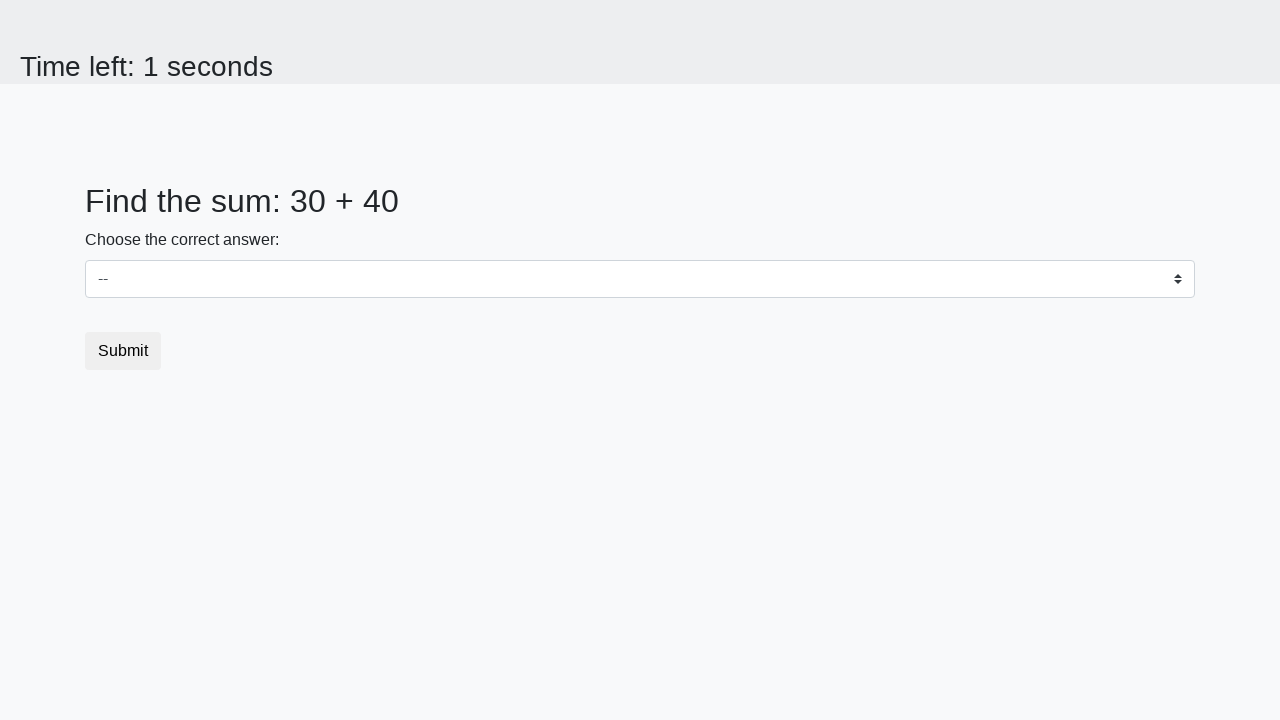

Retrieved first number from #num1 element
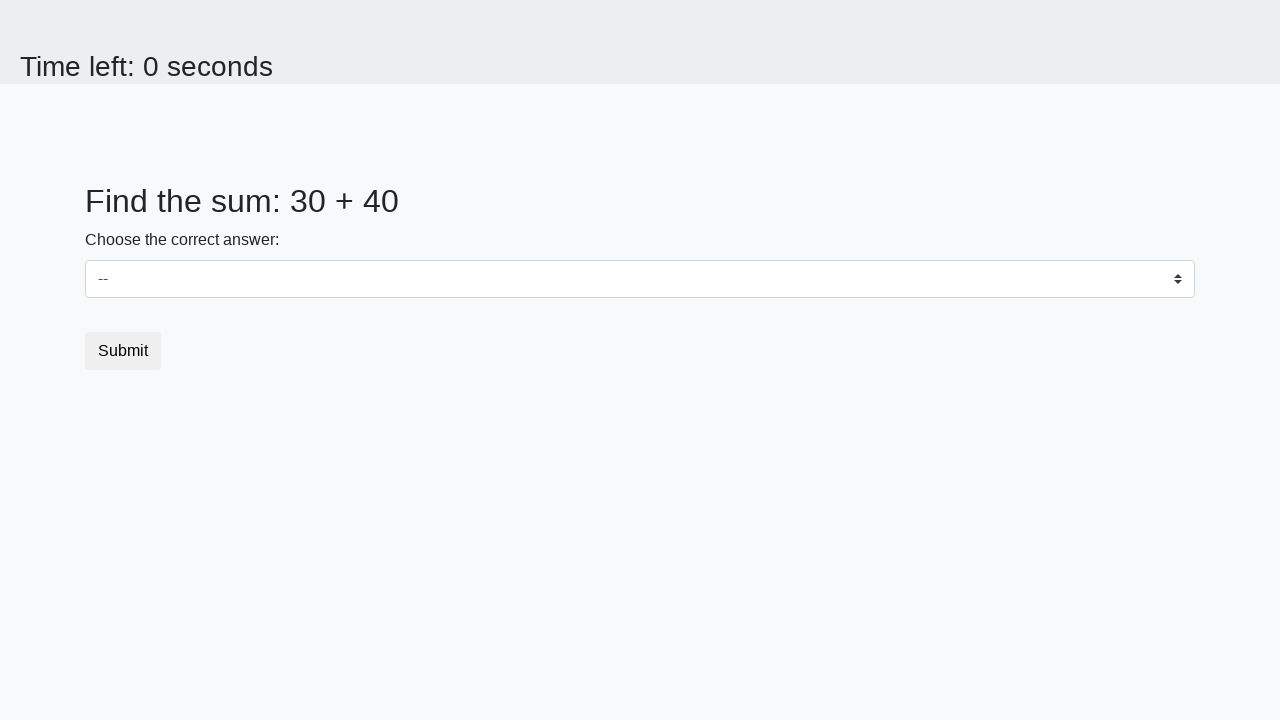

Retrieved second number from #num2 element
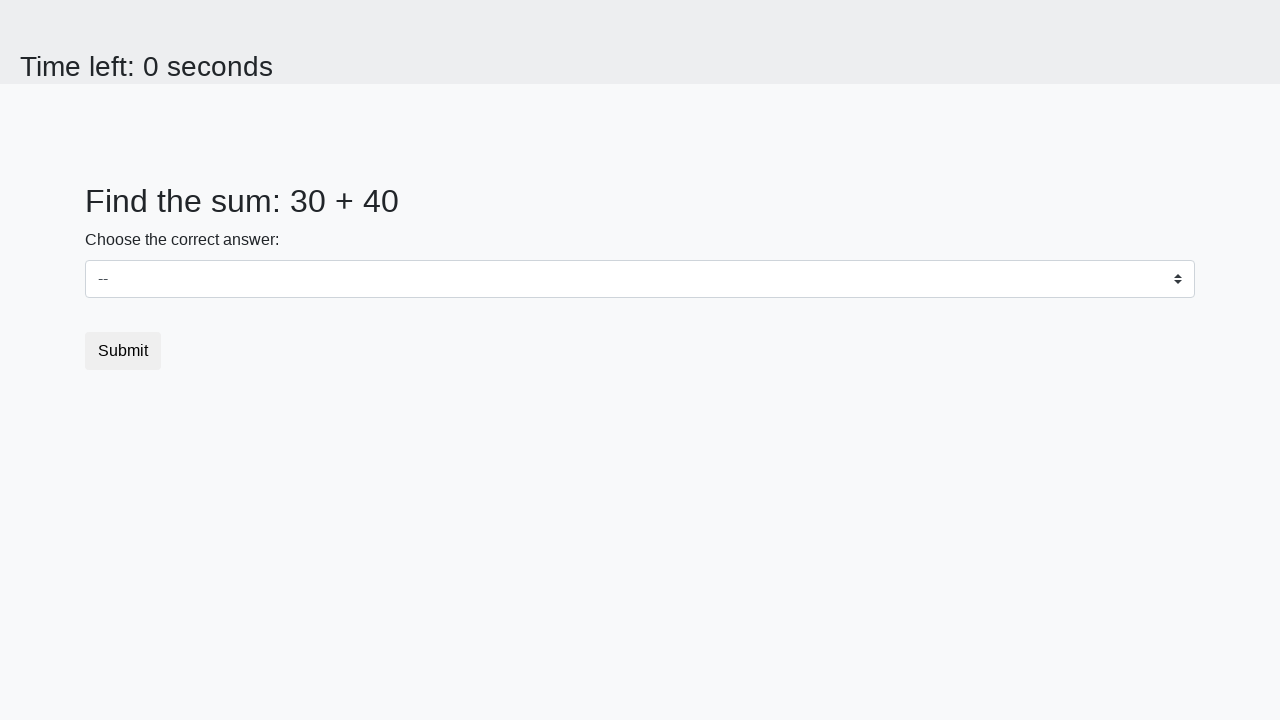

Calculated sum of 30 + 40 = 70
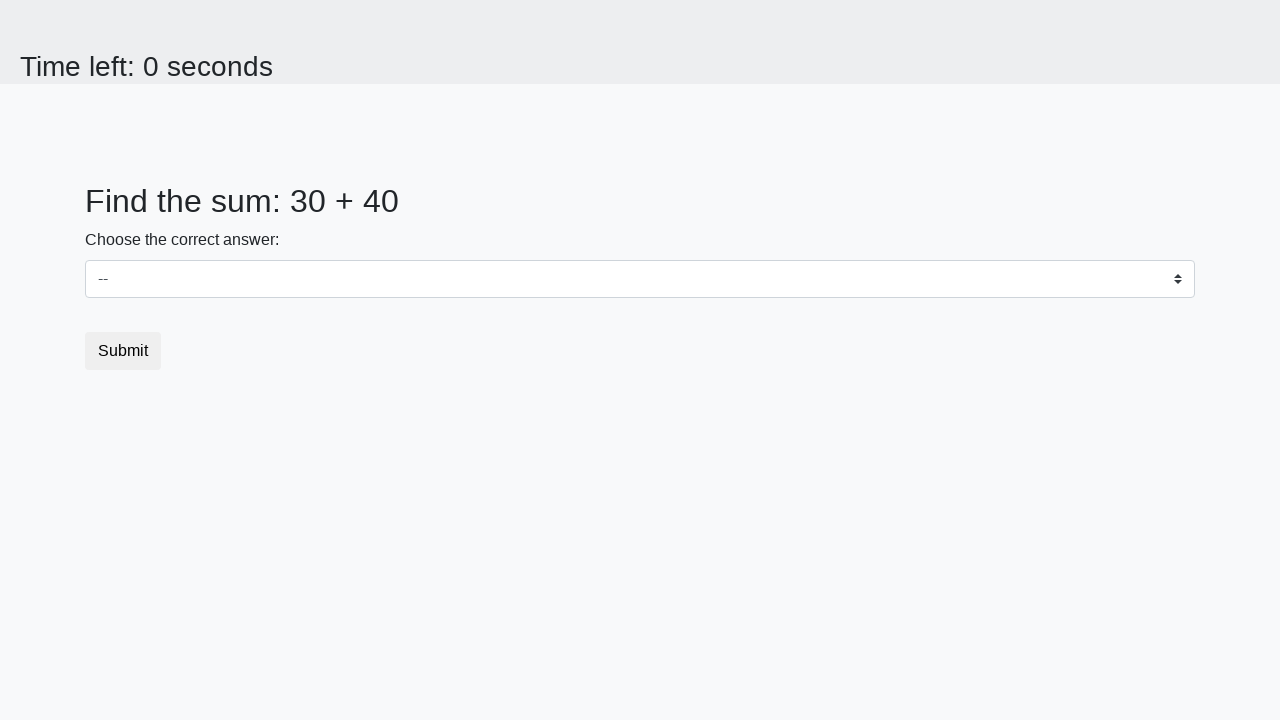

Selected calculated sum '70' from dropdown menu on select
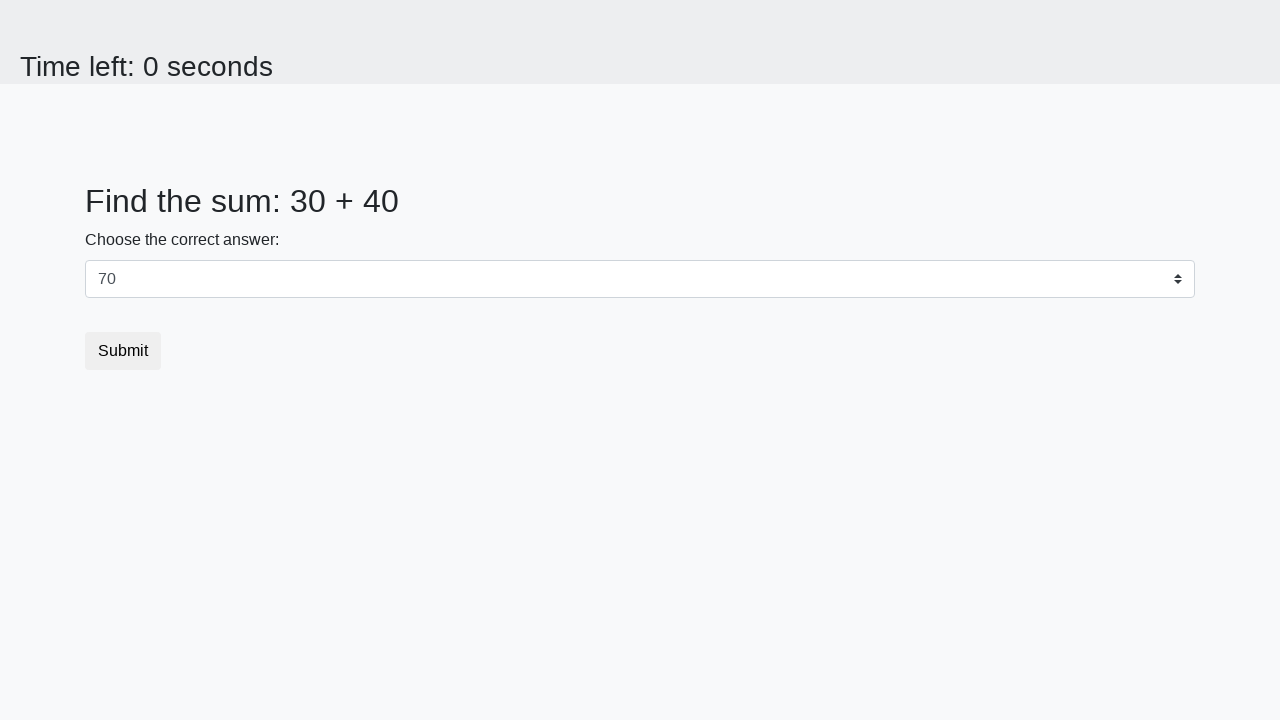

Clicked submit button at (123, 351) on button.btn
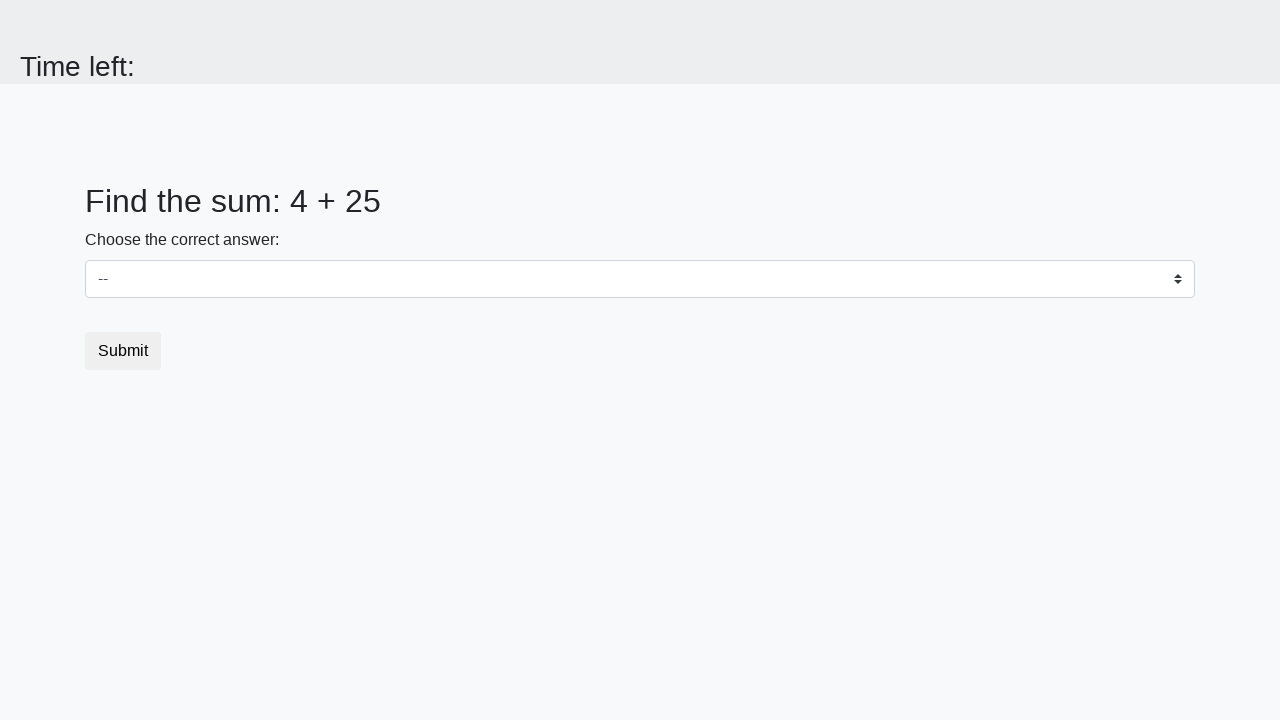

Waited 1 second for result to process
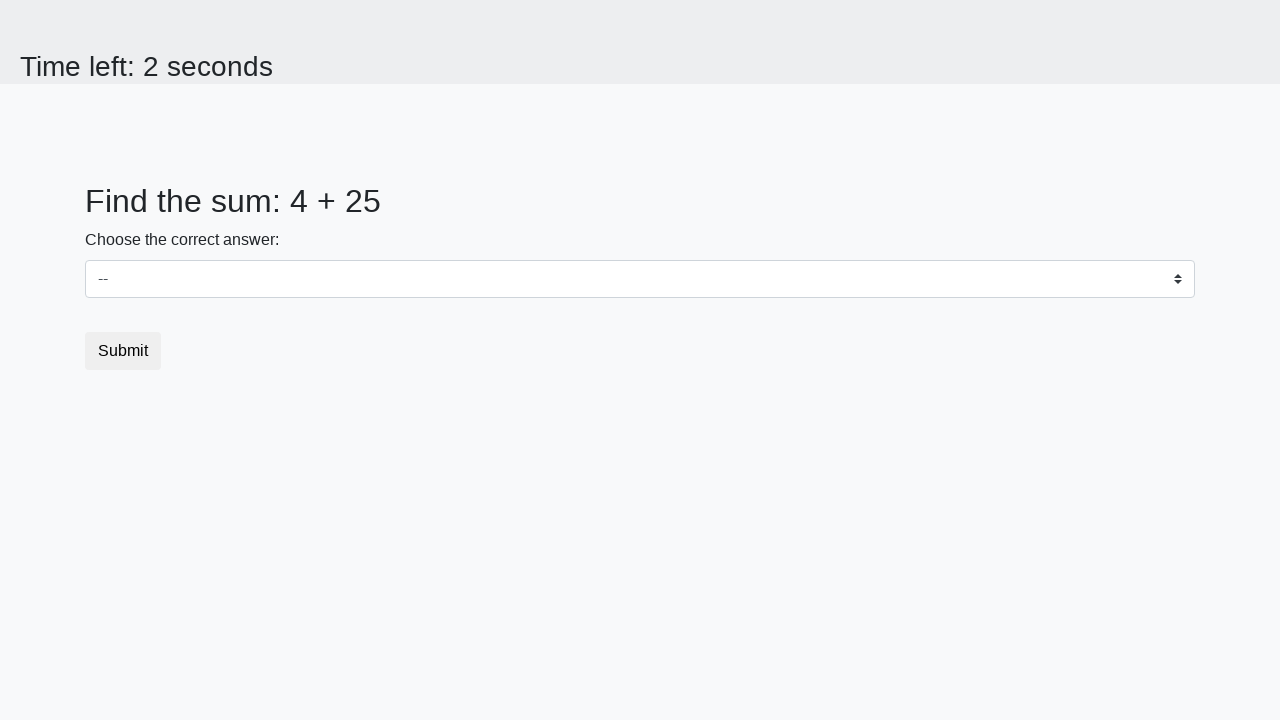

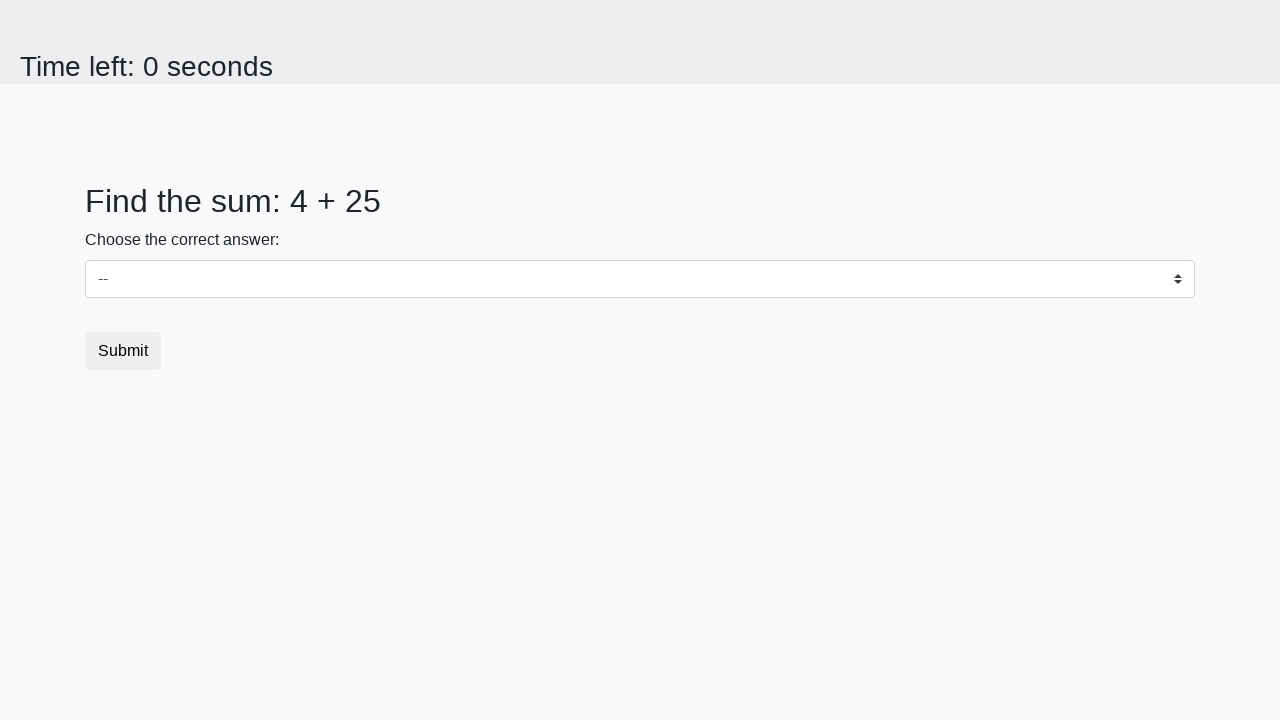